Tests hovering over the 'Add-ons' menu item with a specific element timeout to verify element-level timeout configuration

Starting URL: https://www.spicejet.com/

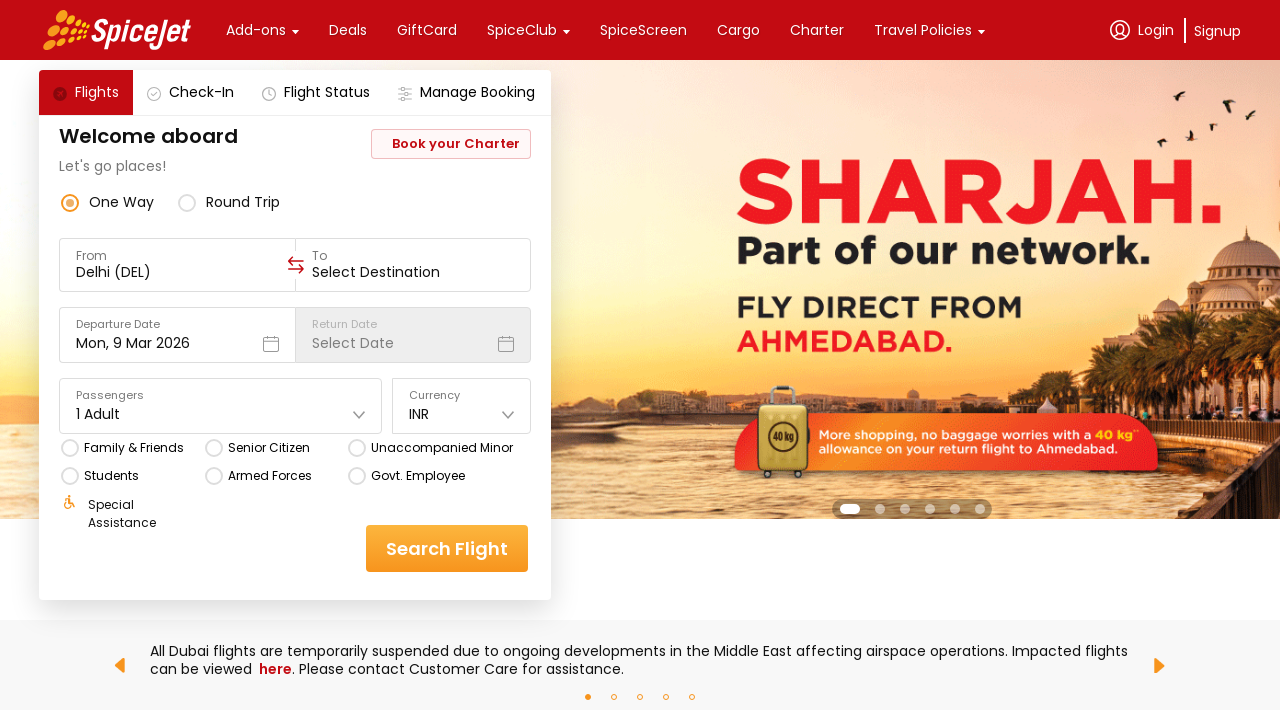

Hovered over 'Add-ons' menu item with 5 second element-level timeout at (256, 30) on internal:text="Add-ons"i >> nth=0
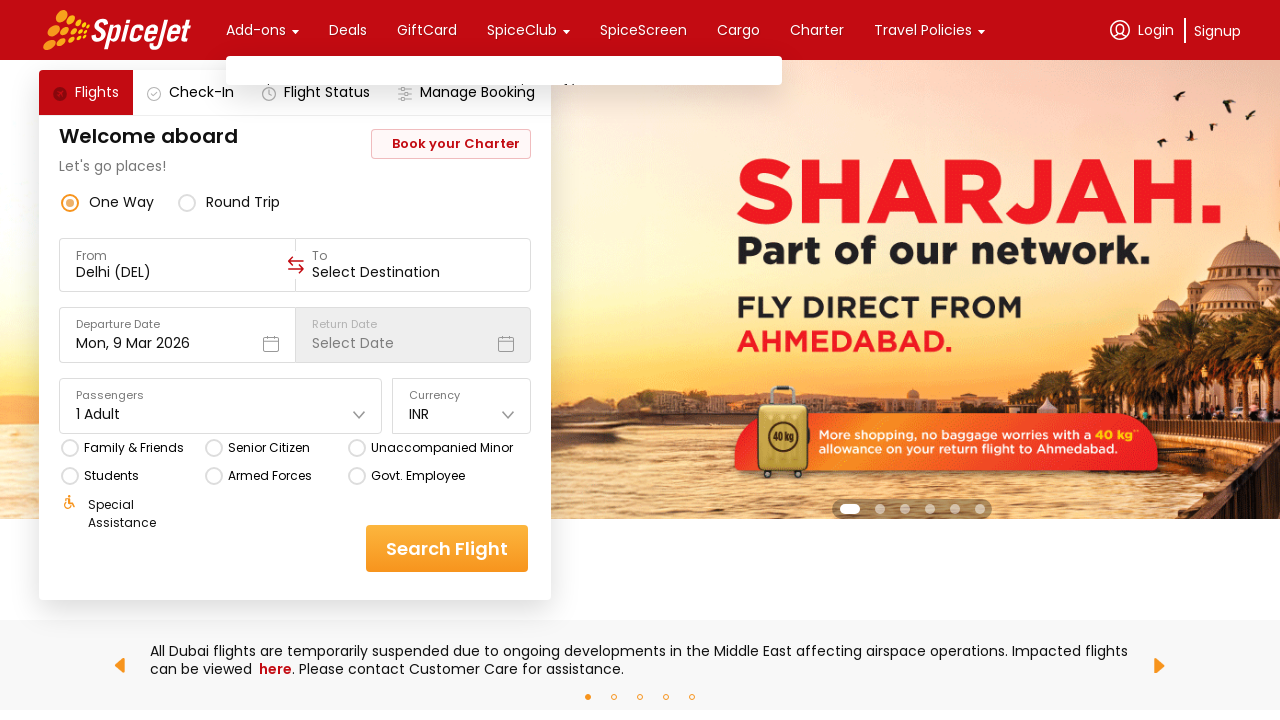

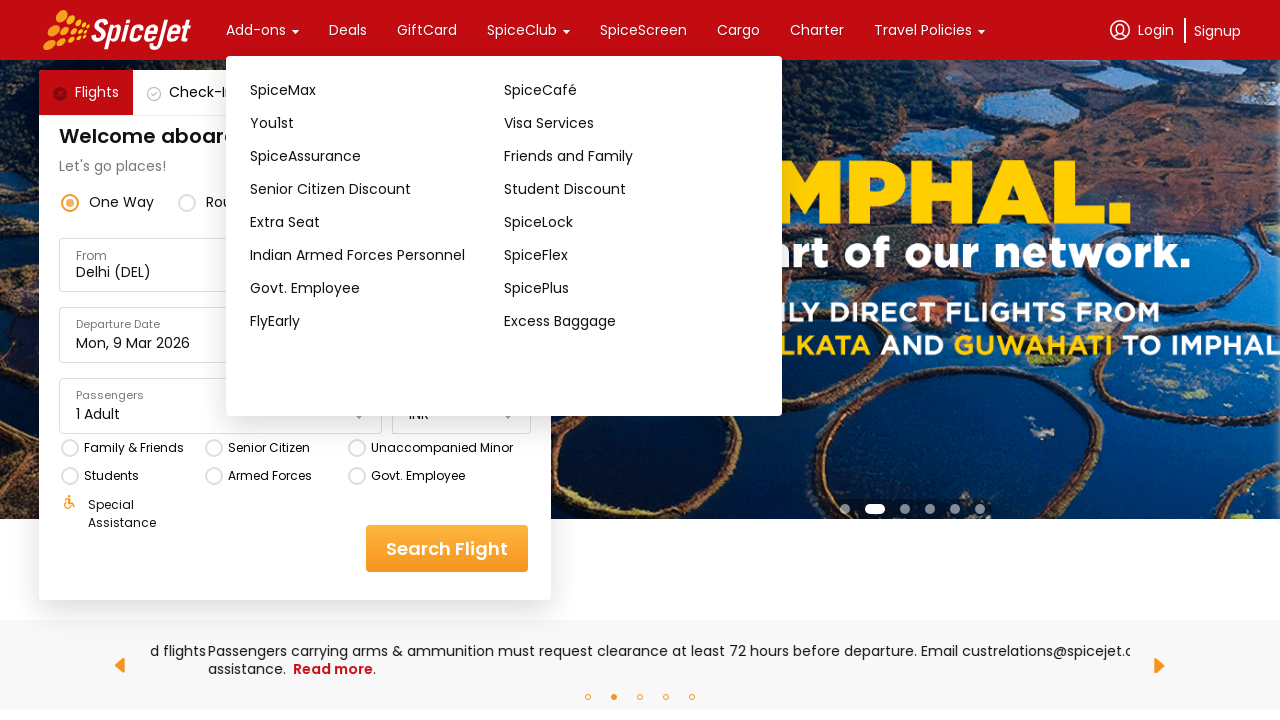